Tests clicking Store menu link twice - first from homepage to store, then clicking store again while already on store page.

Starting URL: https://atid.store/

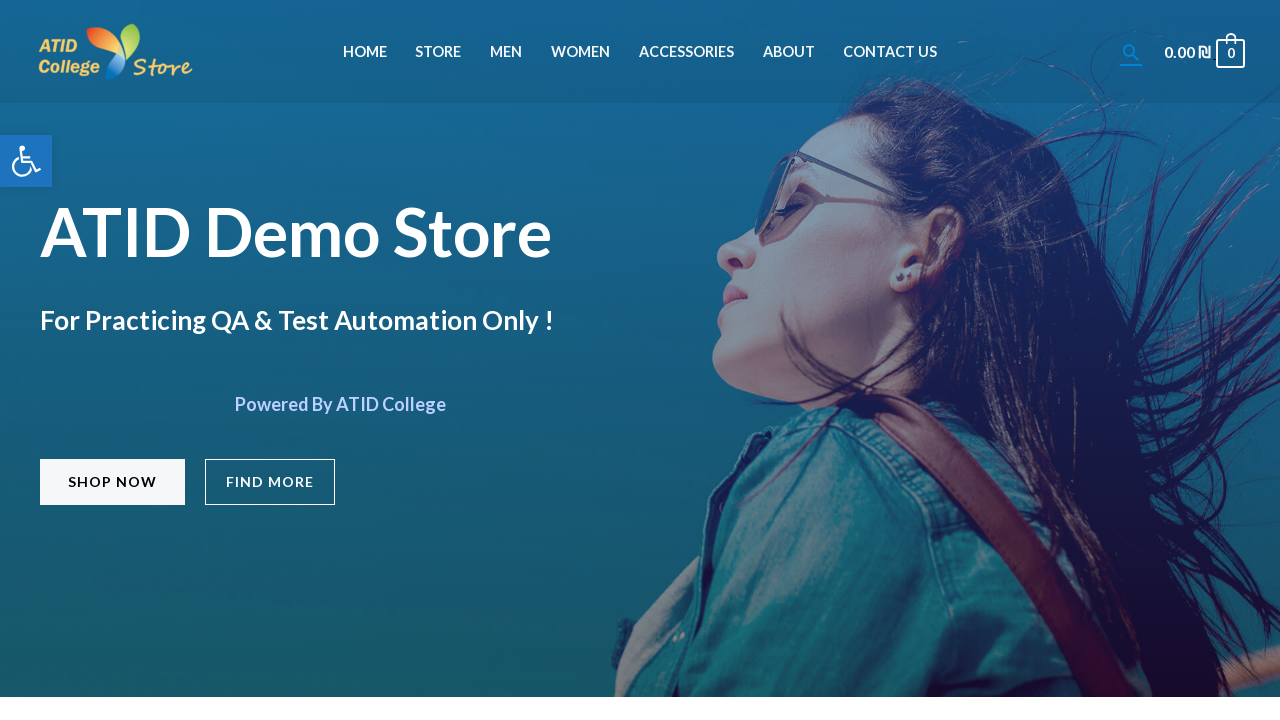

Set viewport size to 1052x666
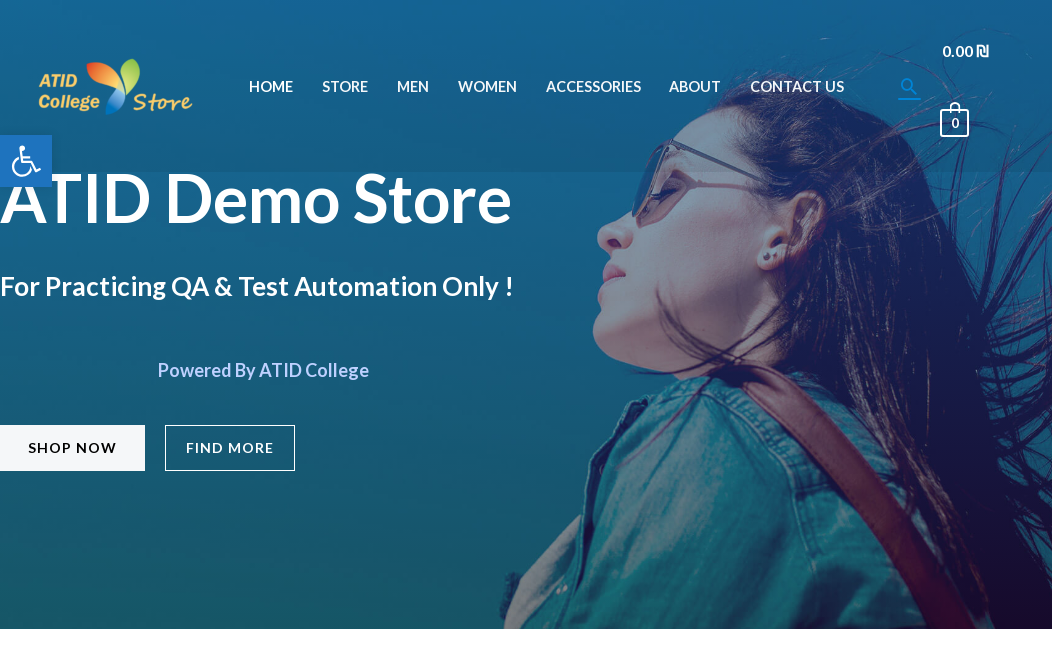

Clicked Store menu link from homepage at (345, 86) on a:has-text('Store')
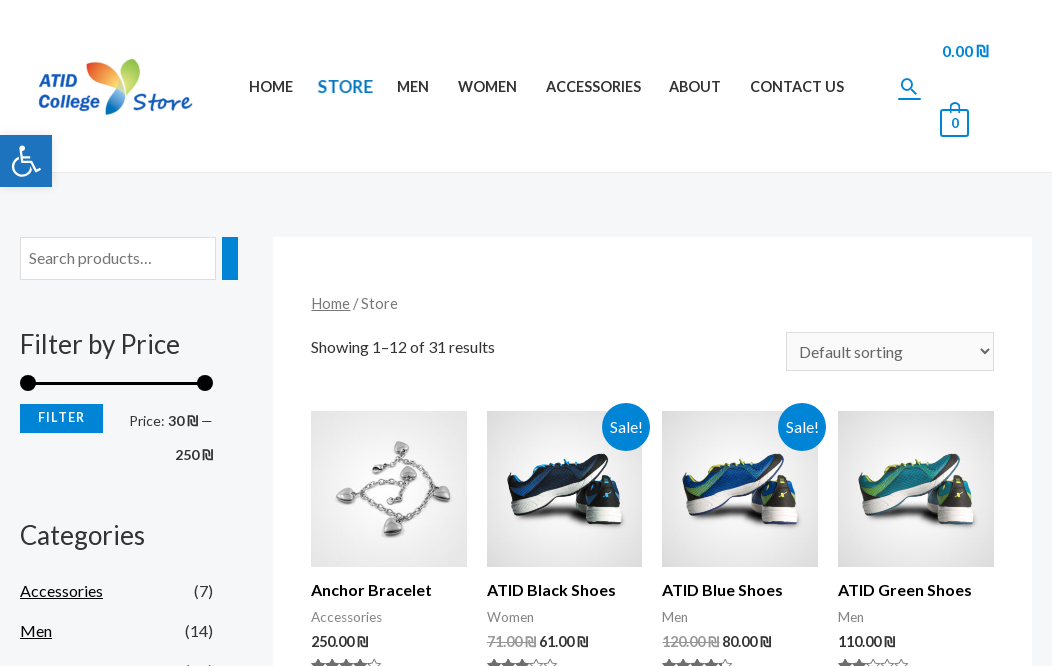

Clicked Store menu link again while already on store page at (345, 86) on a:has-text('Store')
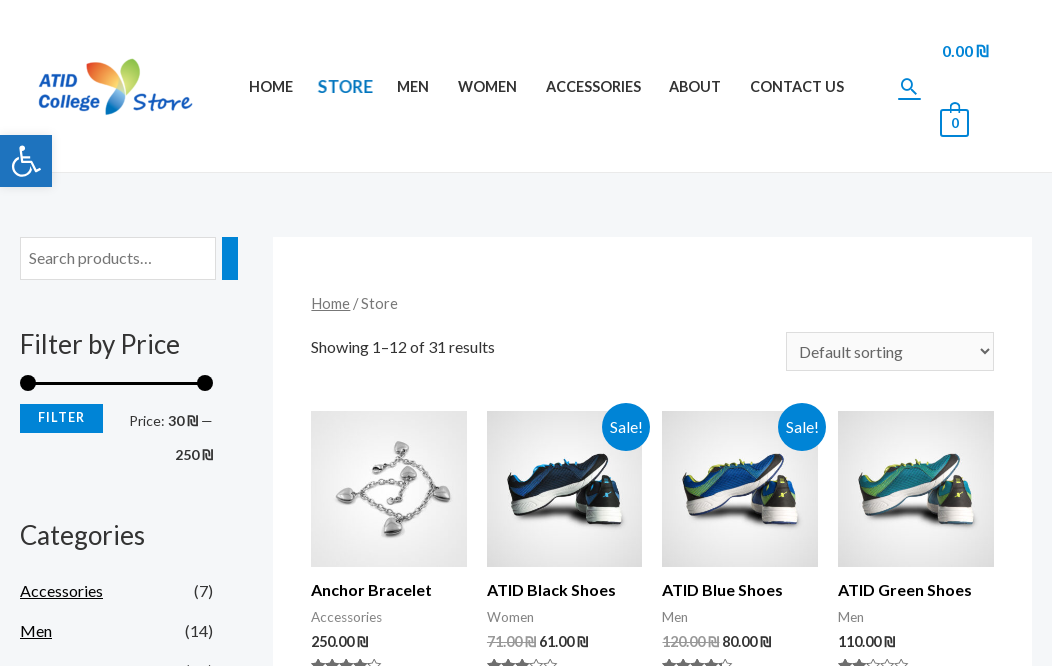

Verified page is still on store URL (https://atid.store/store/)
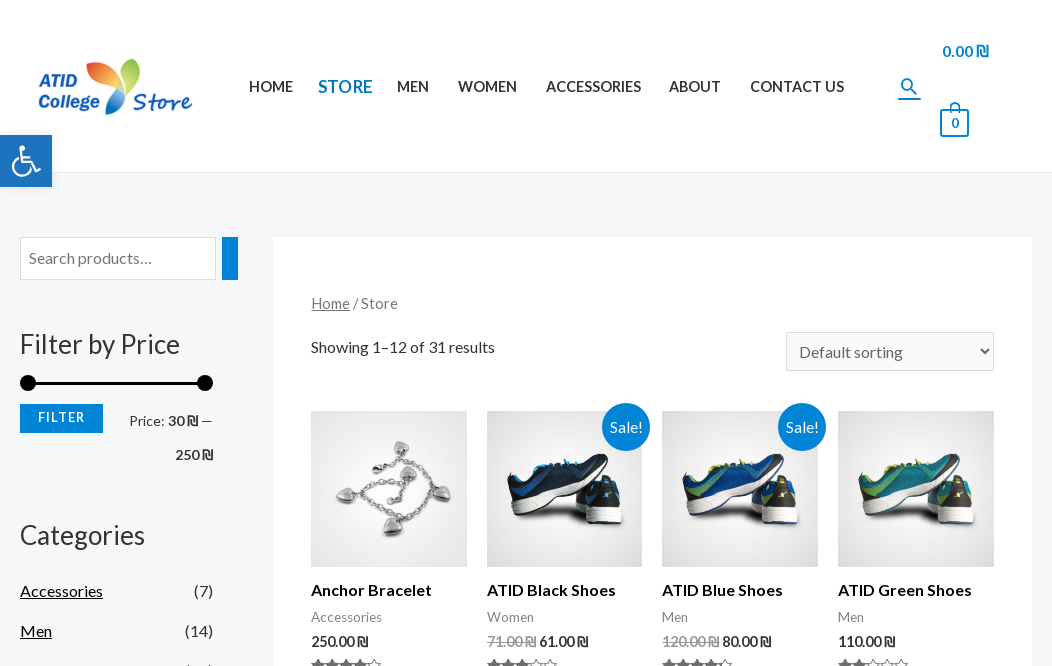

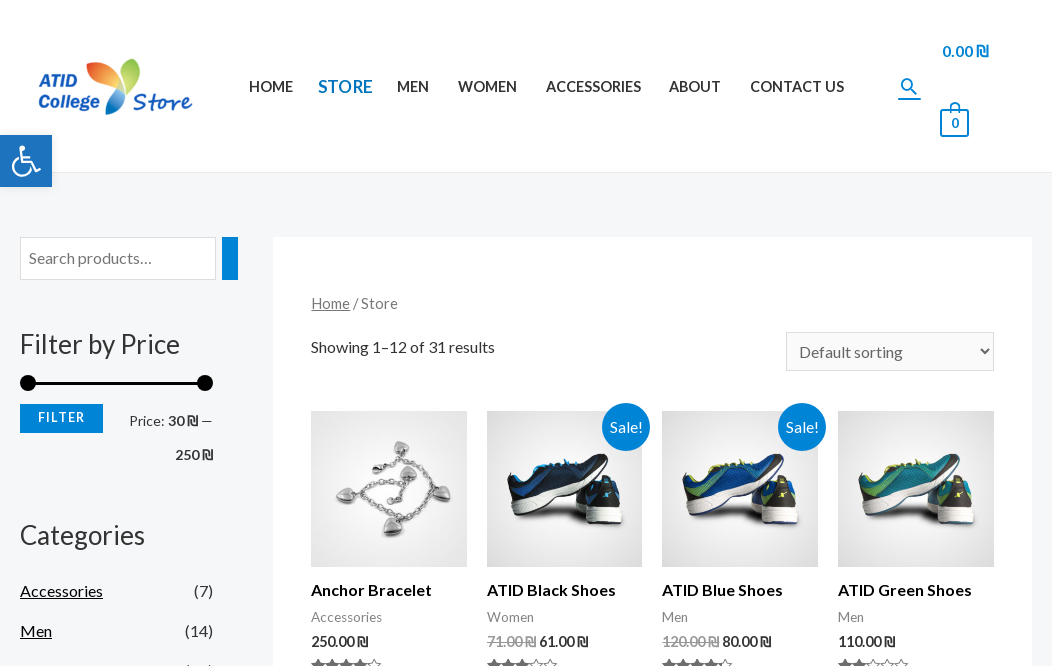